Tests the 12306 train ticket search functionality by entering departure station, arrival station, and travel date, then clicking the query button to search for available tickets.

Starting URL: https://kyfw.12306.cn/otn/leftTicket/init

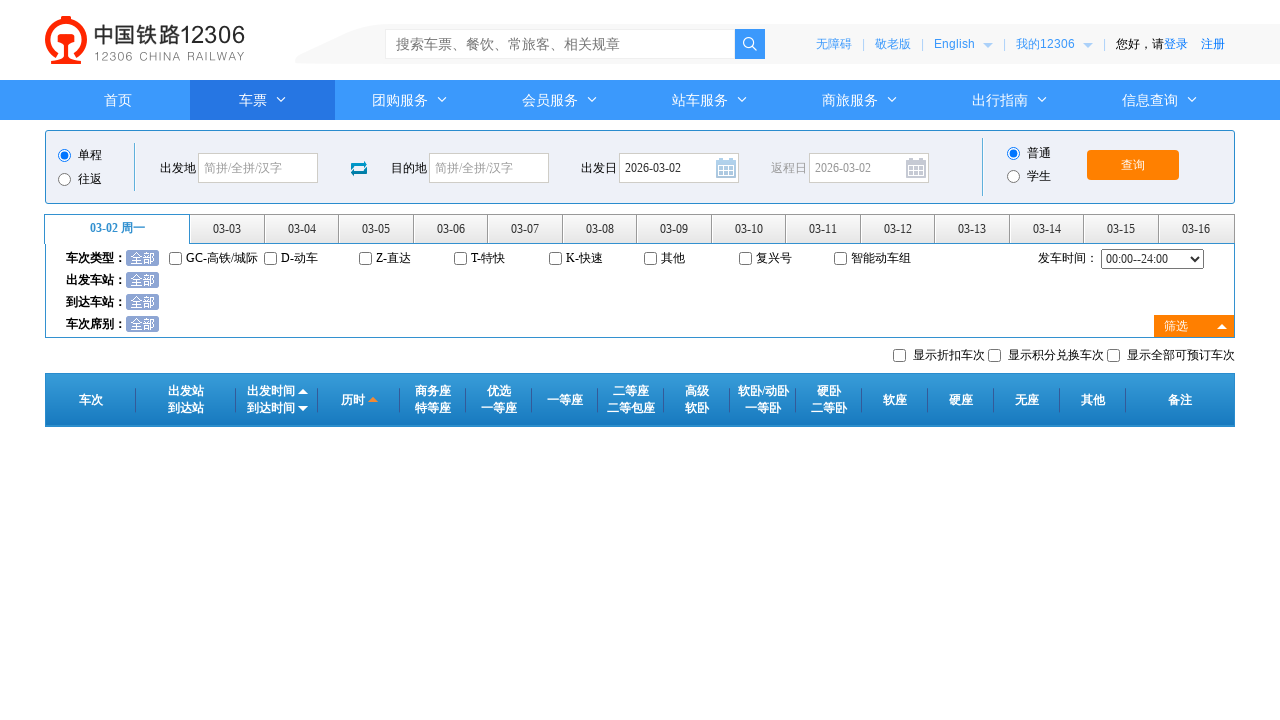

Clicked departure station field at (258, 168) on #fromStationText
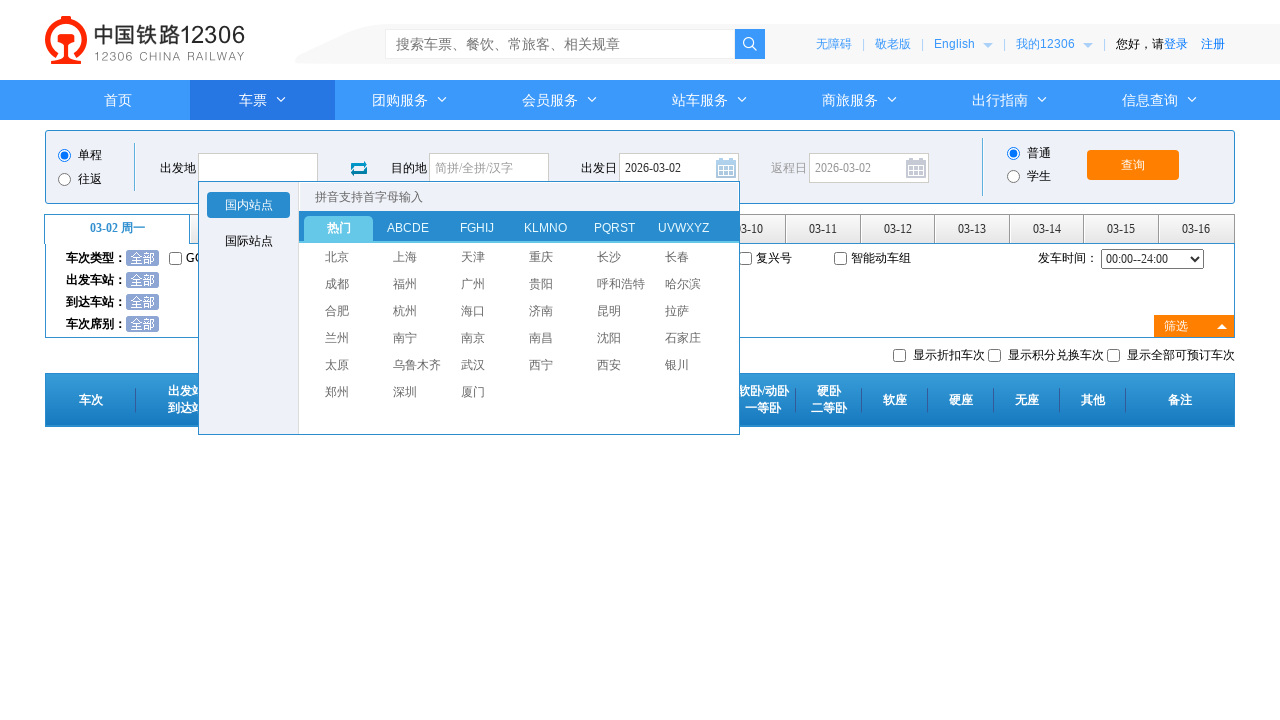

Filled departure station with '上海' (Shanghai) on #fromStationText
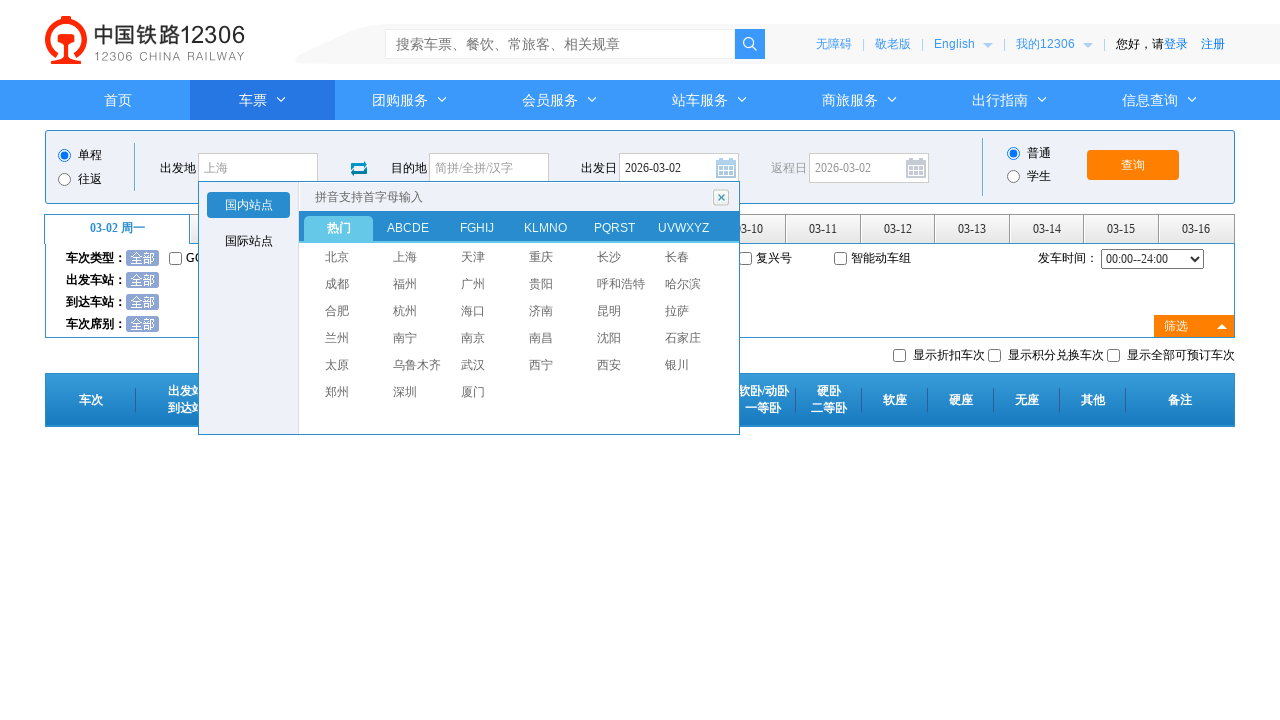

Pressed Enter to confirm departure station
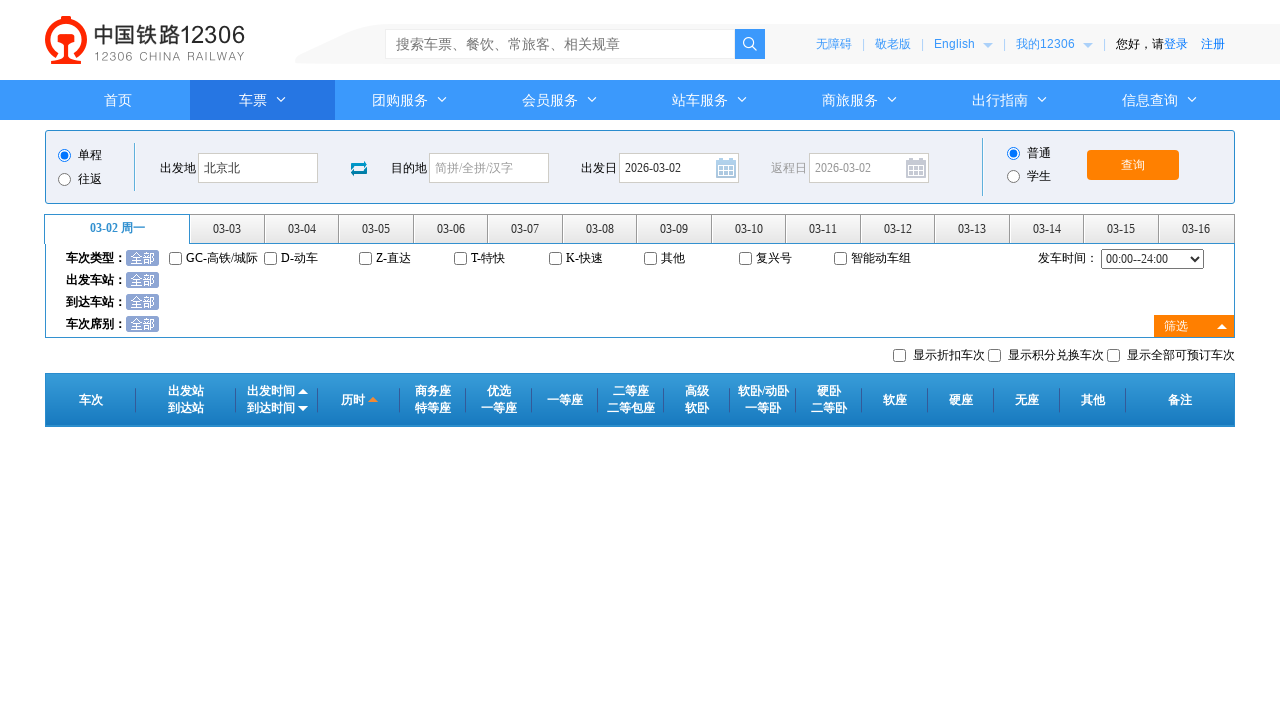

Clicked arrival station field at (489, 168) on #toStationText
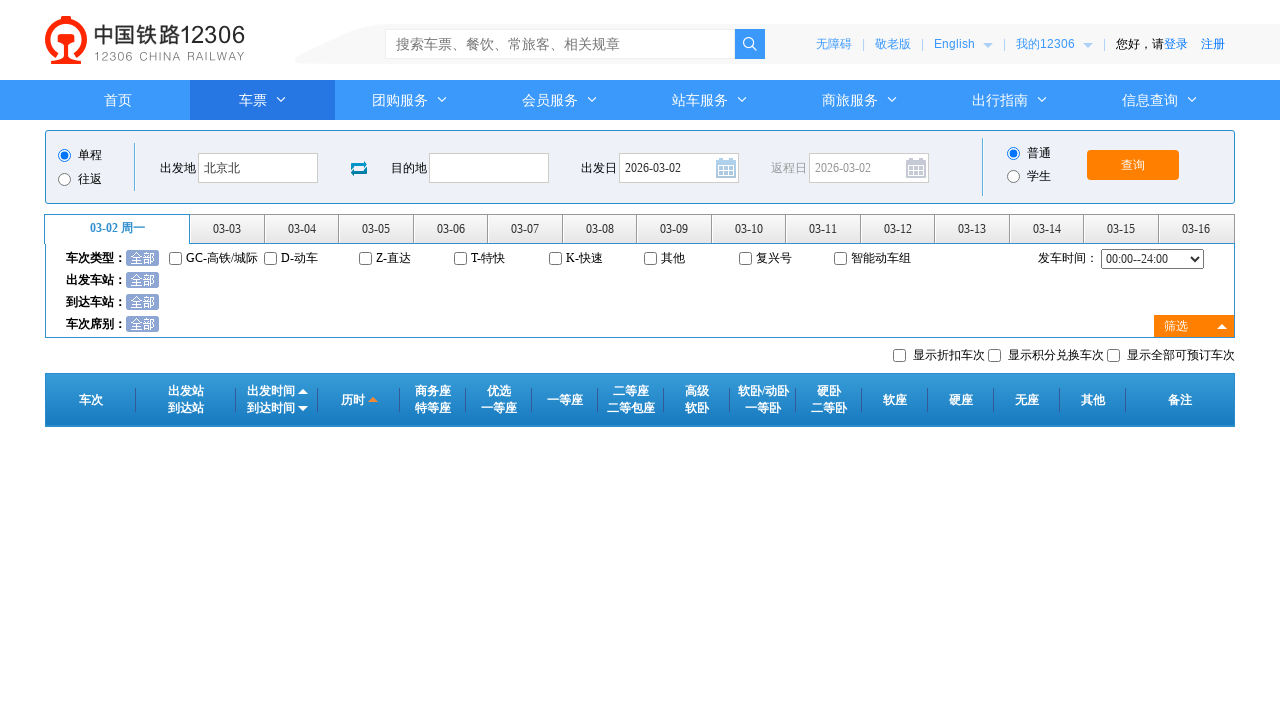

Filled arrival station with '宝鸡' (Baoji) on #toStationText
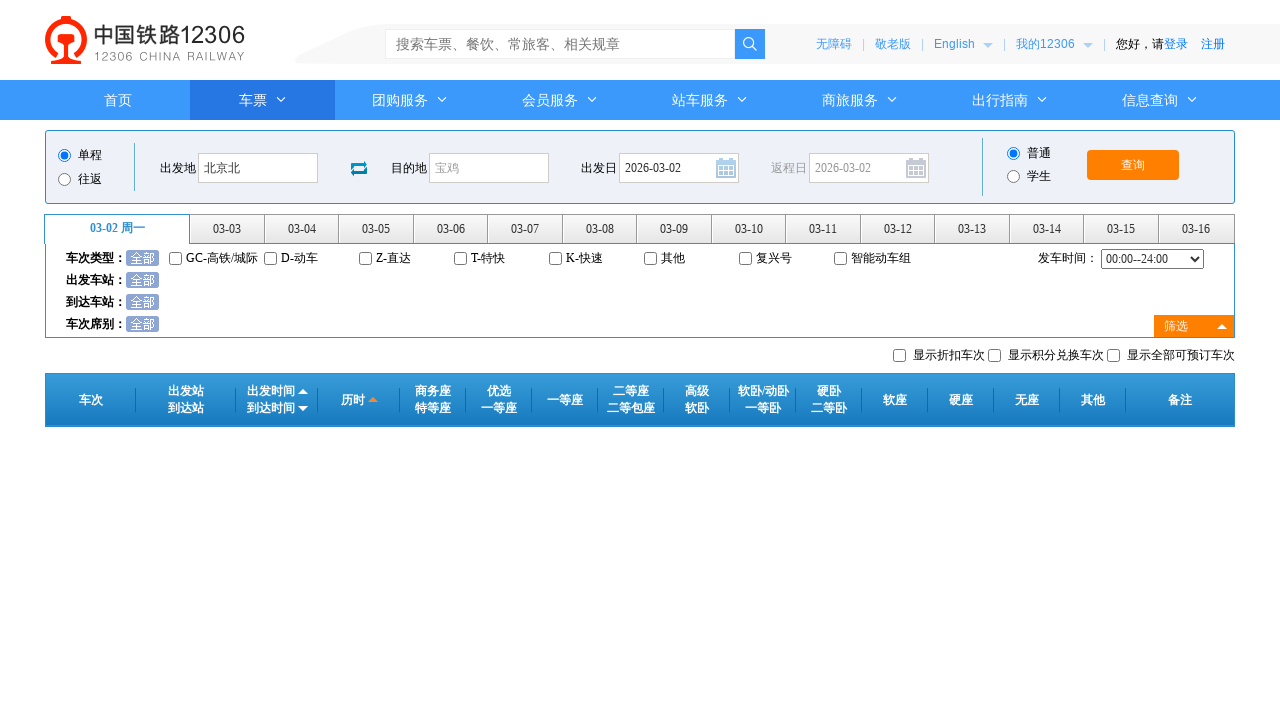

Pressed Enter to confirm arrival station
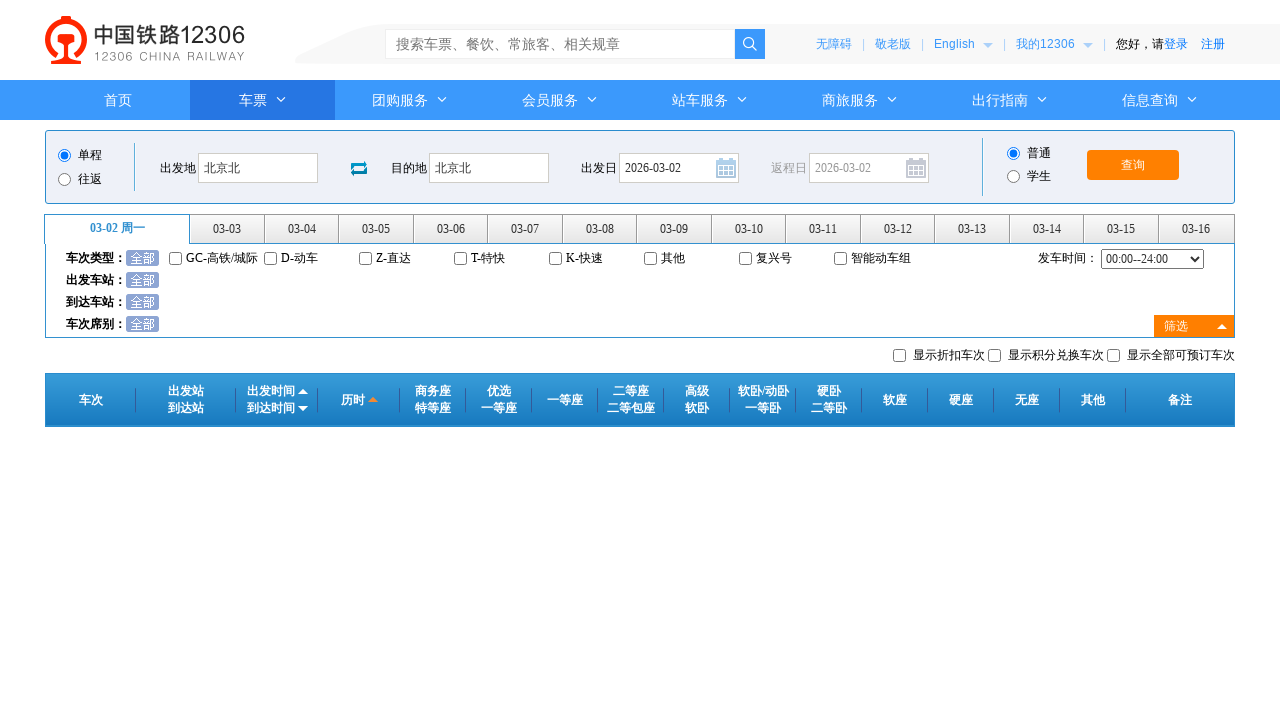

Removed readonly attribute from date field
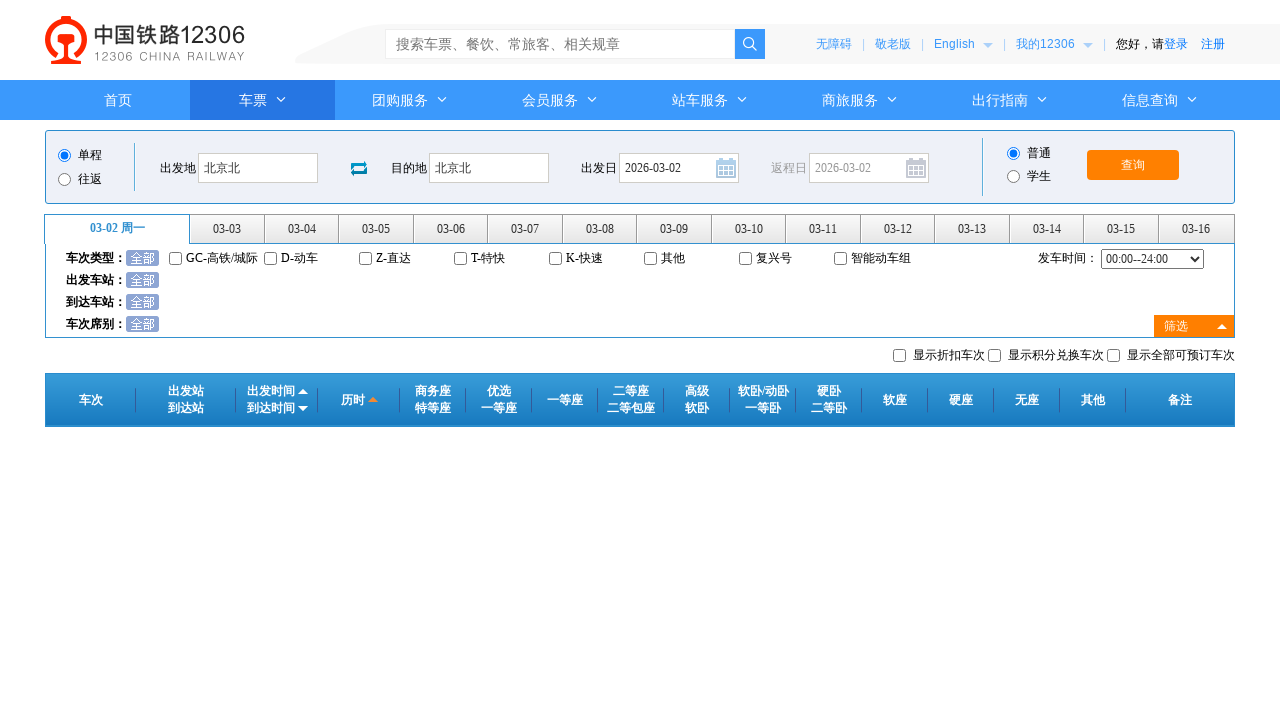

Filled travel date with '2024-03-15' on #train_date
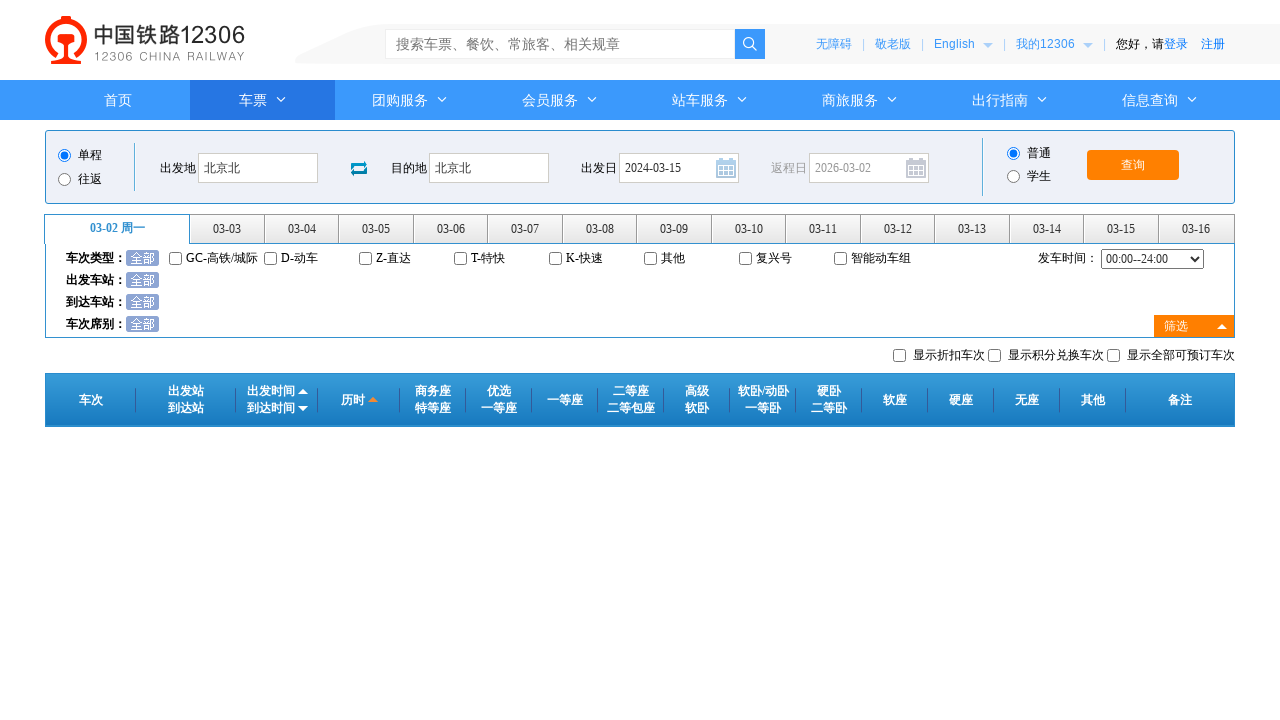

Clicked date field to confirm selection at (679, 168) on #train_date
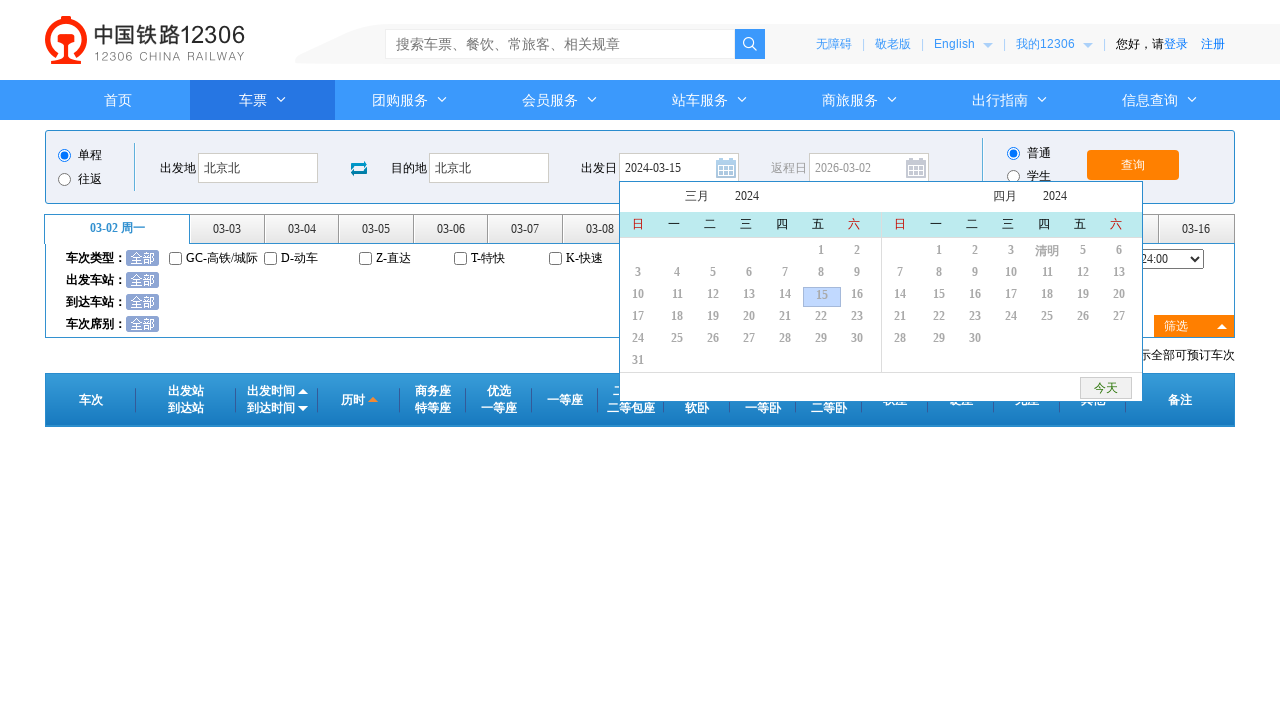

Clicked query button to search for available tickets at (1133, 165) on #query_ticket
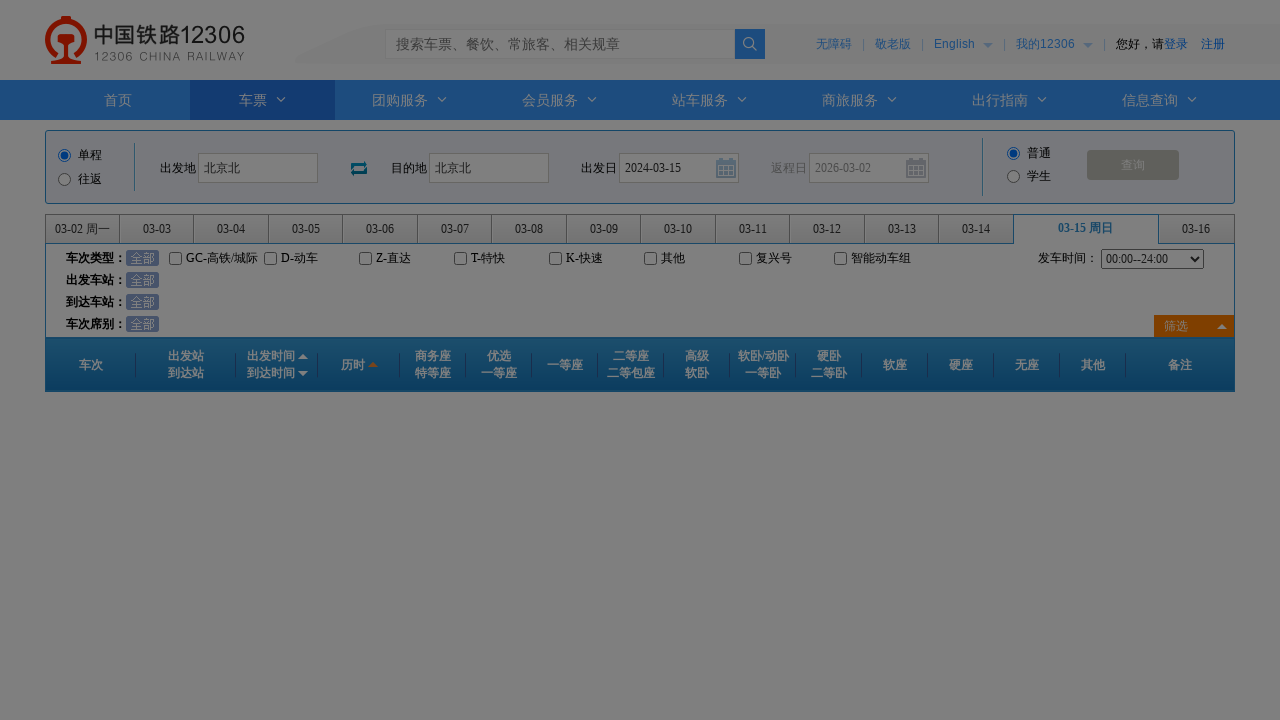

Waited for ticket search results to load
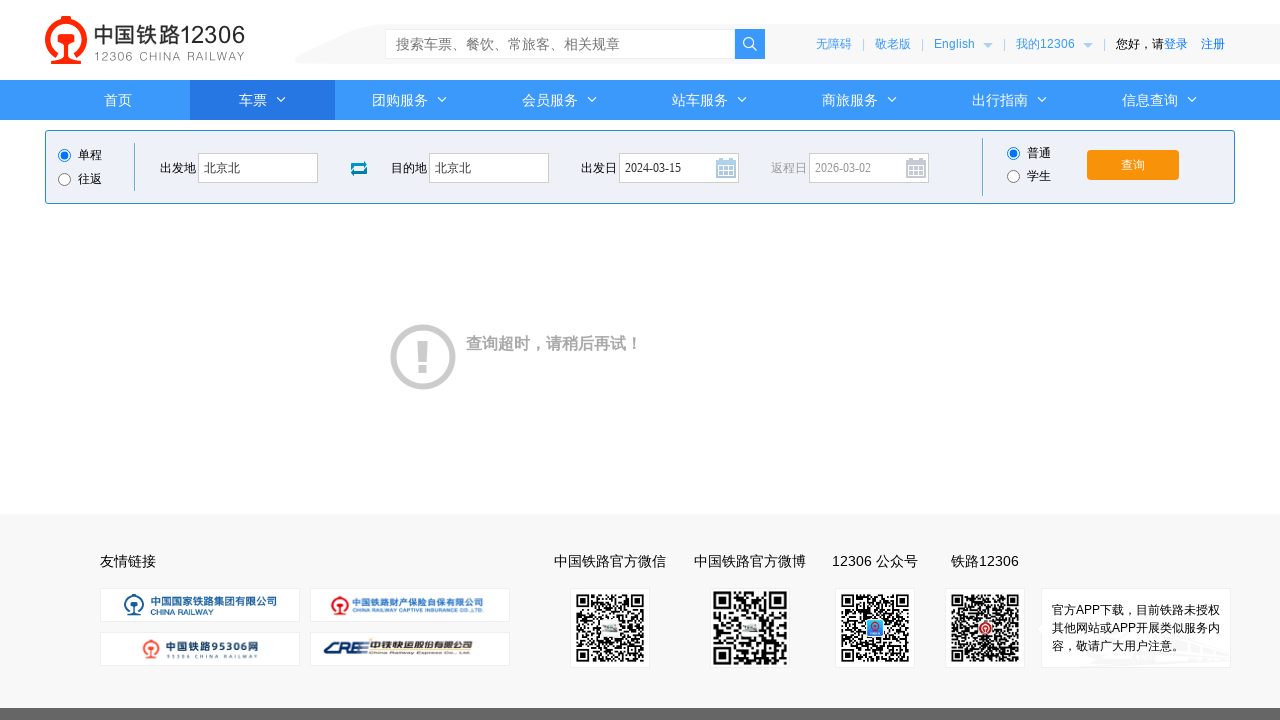

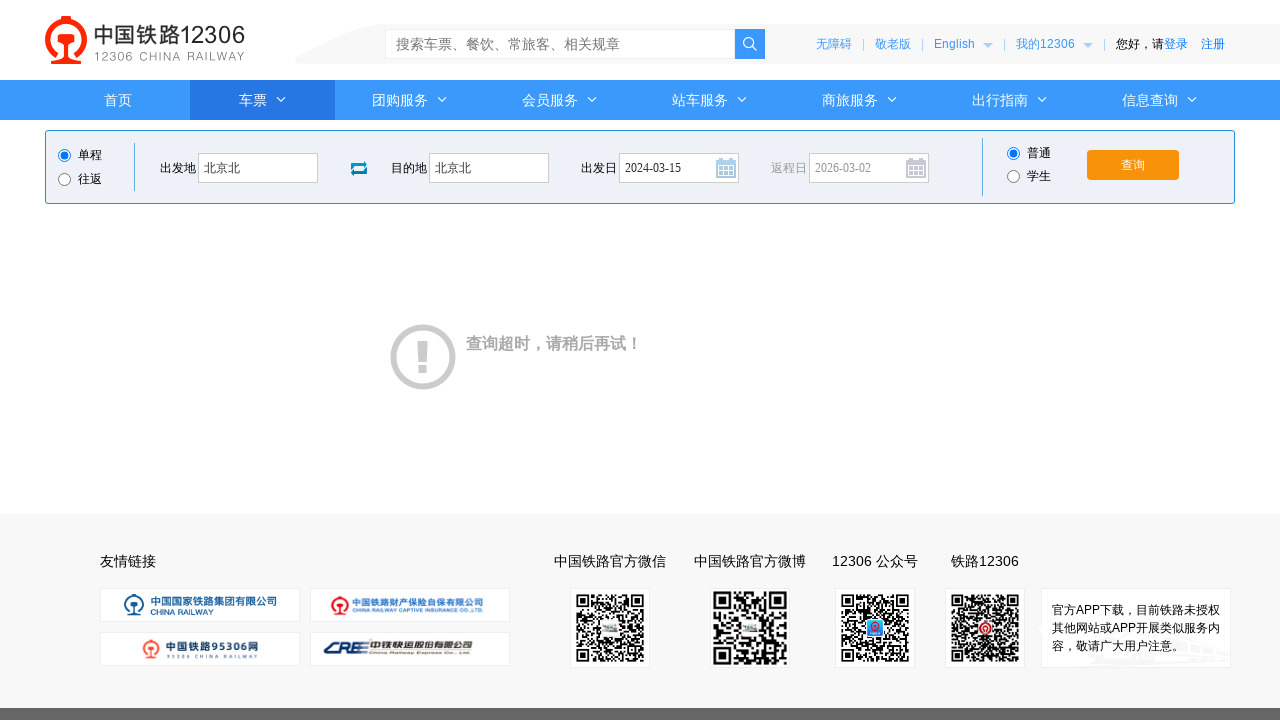